Tests a checkers game by making 5 moves with orange pieces (selecting pieces and moving them to valid gray spaces), then restarts the game and verifies the restart was successful.

Starting URL: https://www.gamesforthebrain.com/game/checkers/

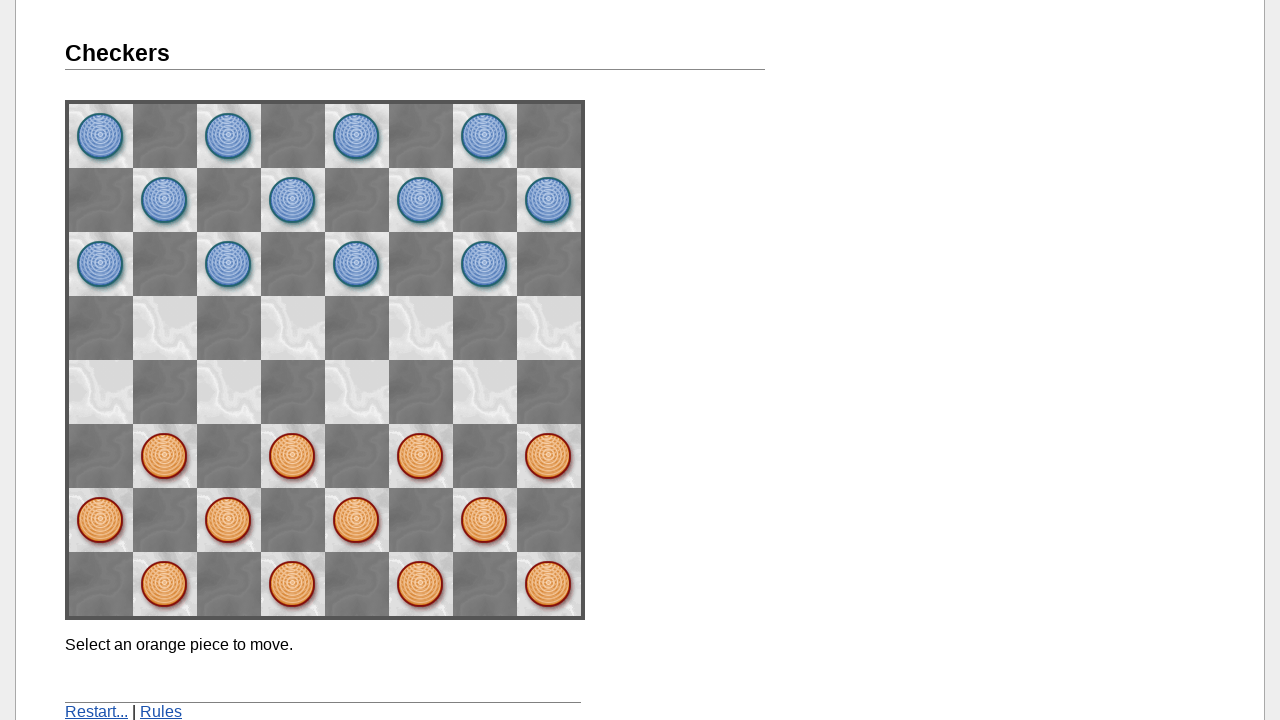

Waited for page to load and message element to appear
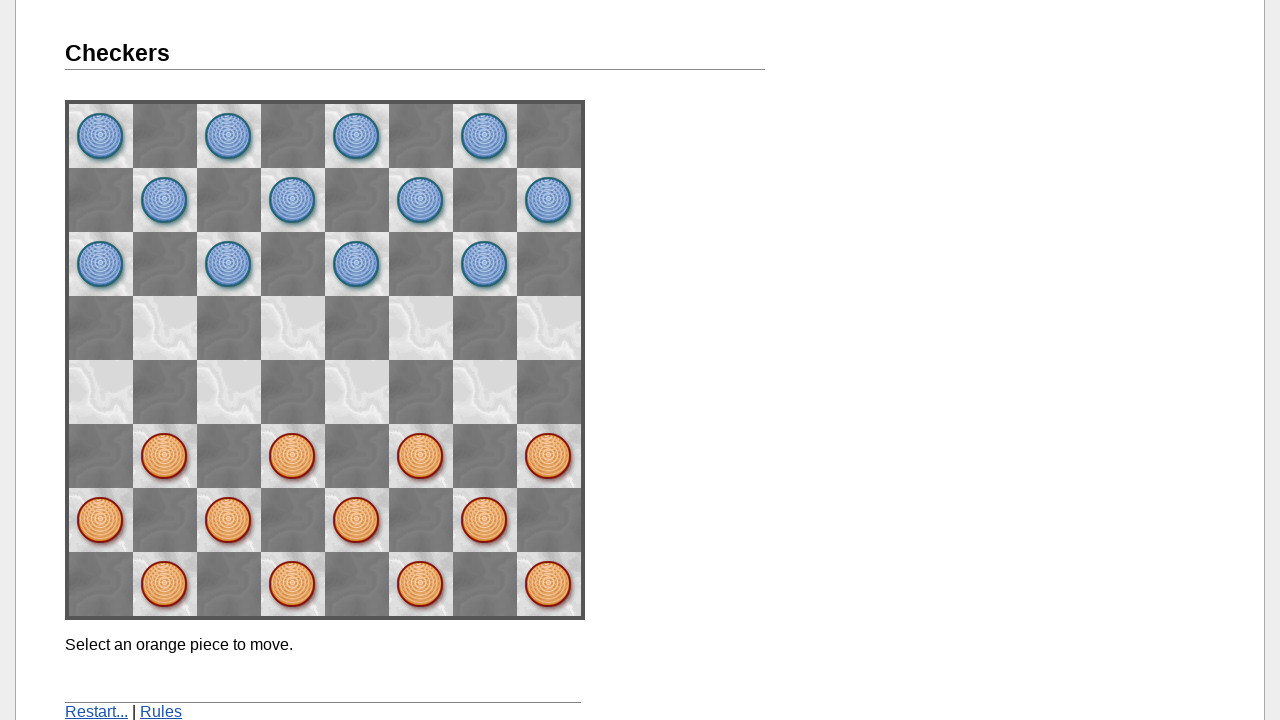

Found all initial orange pieces on the board
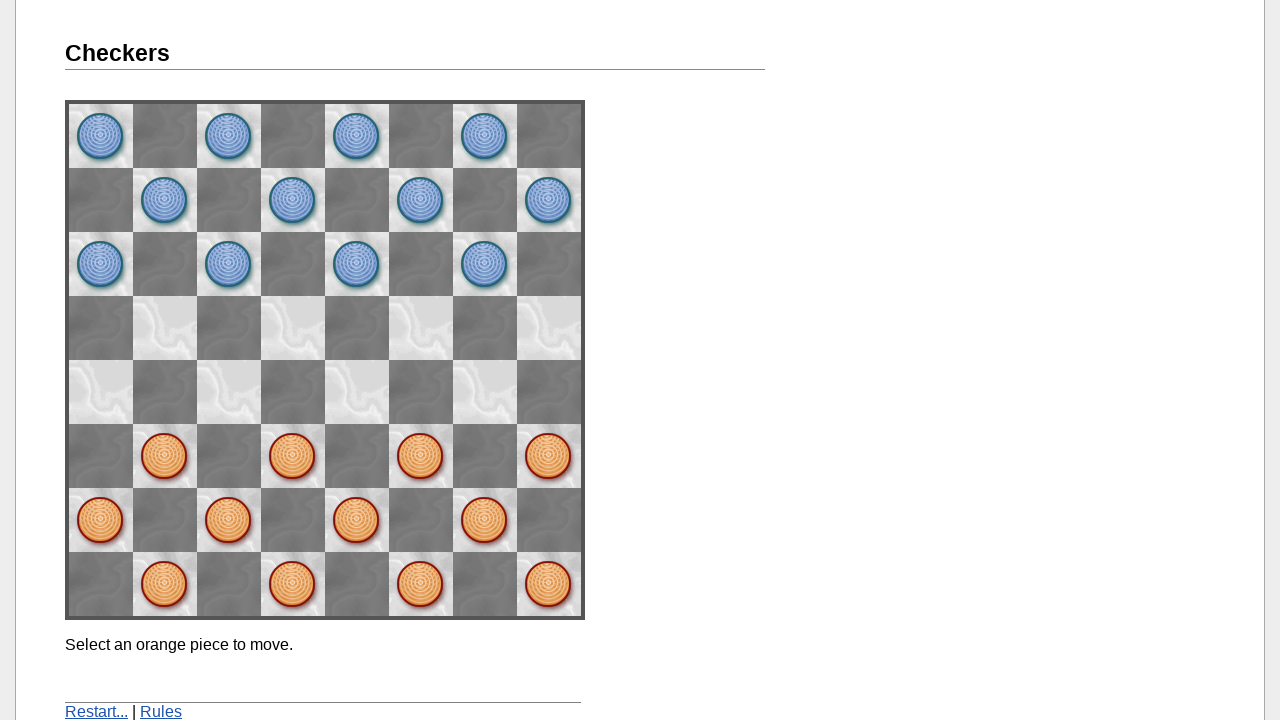

Move 1: Waited for message element before making move
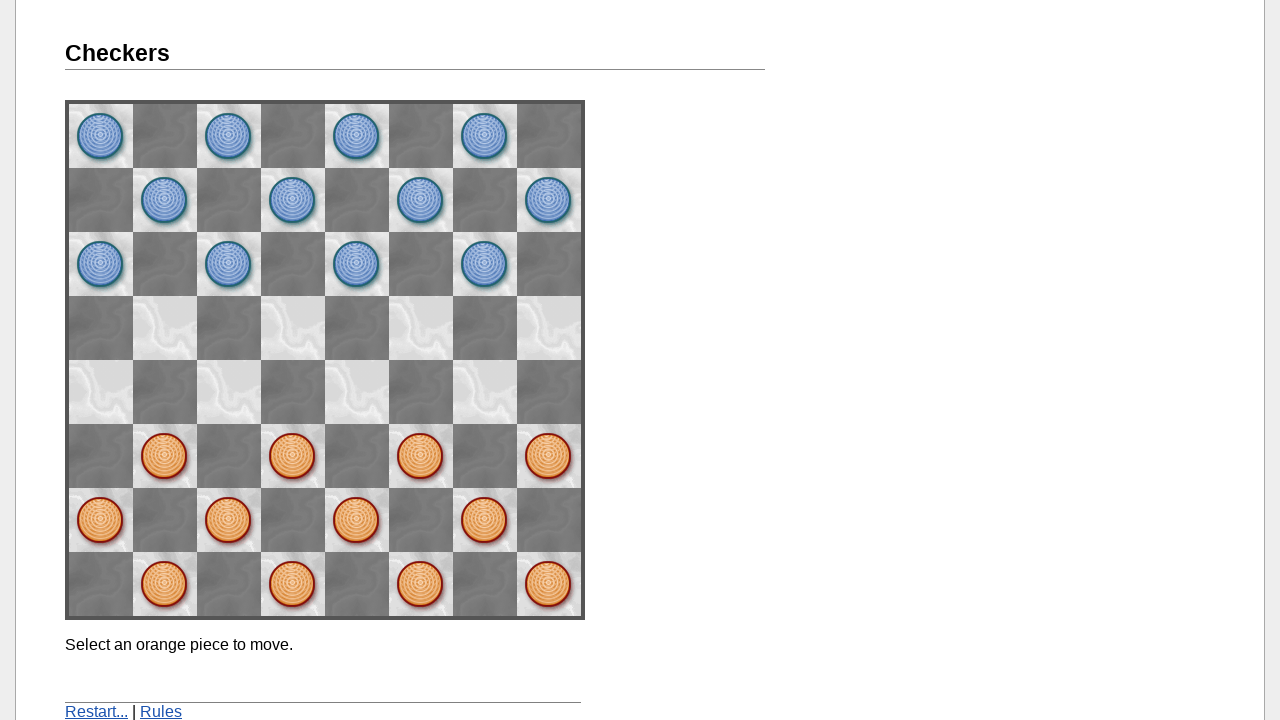

Move 1: Selected orange piece at space02 at (549, 456) on [name='space02']
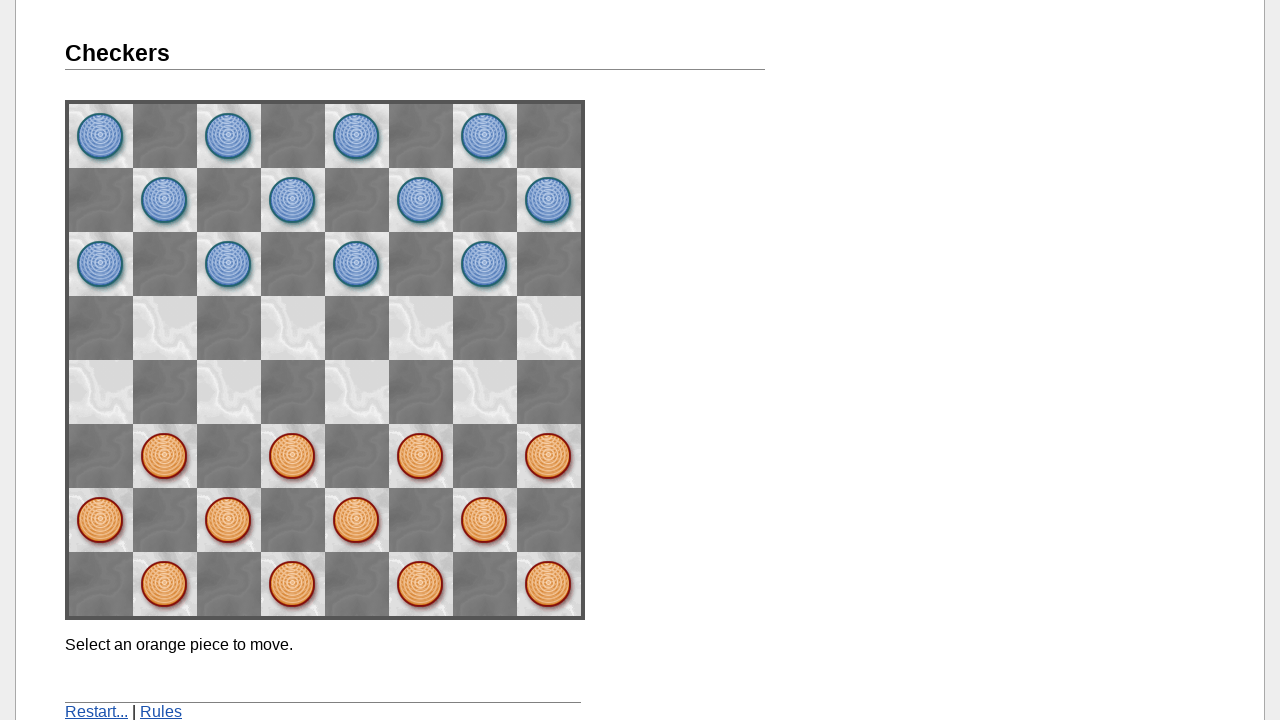

Move 1: Moved piece to destination space space13 at (485, 392) on [name='space13']
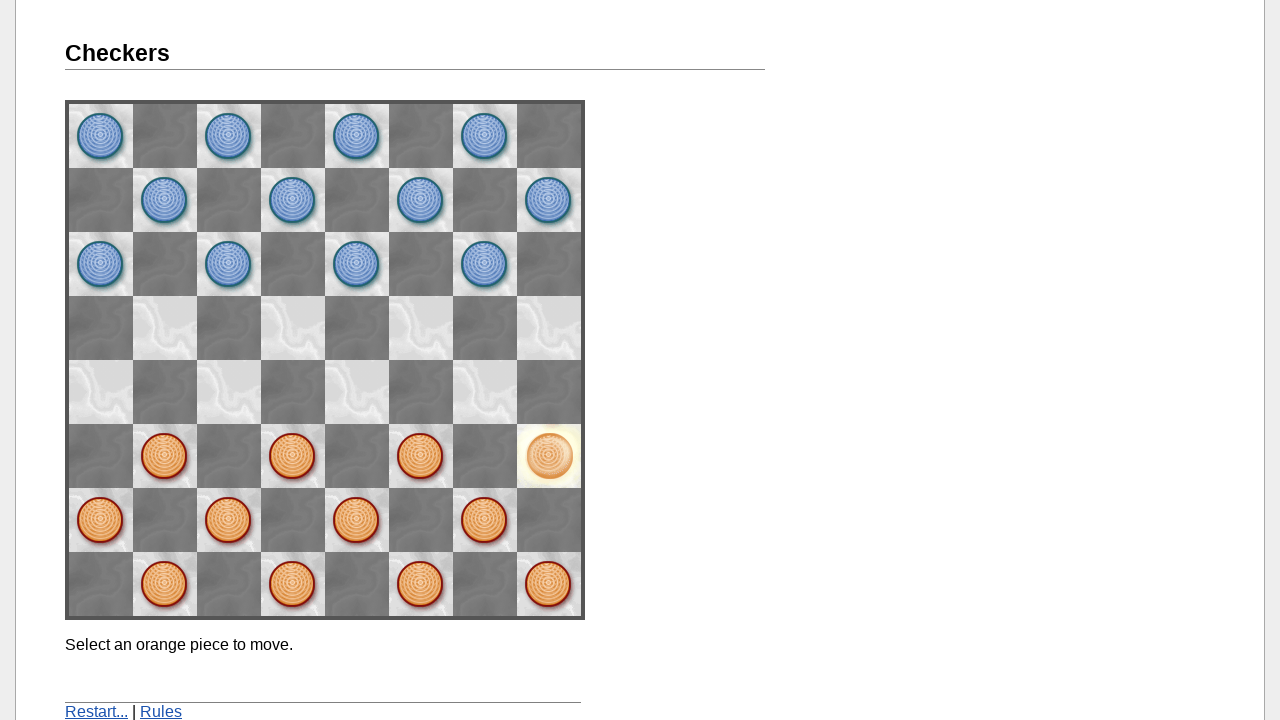

Move 1: Waited for computer to respond
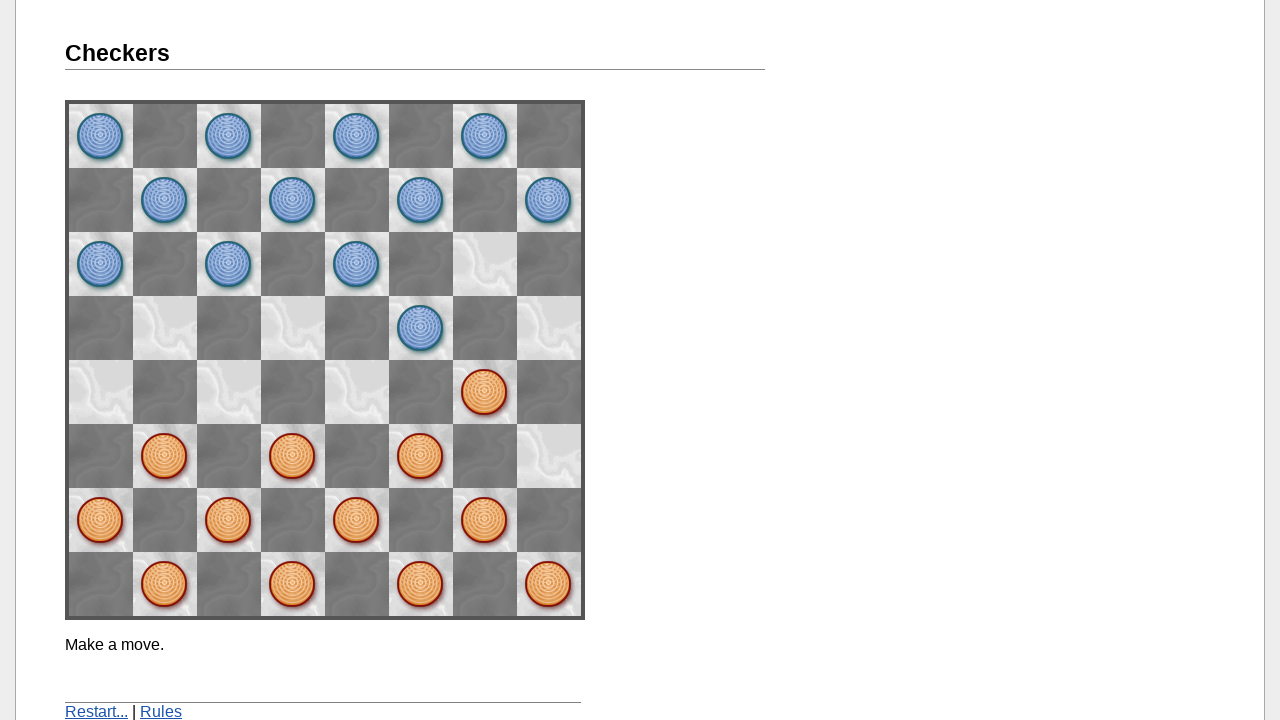

Move 2: Waited for message element before making move
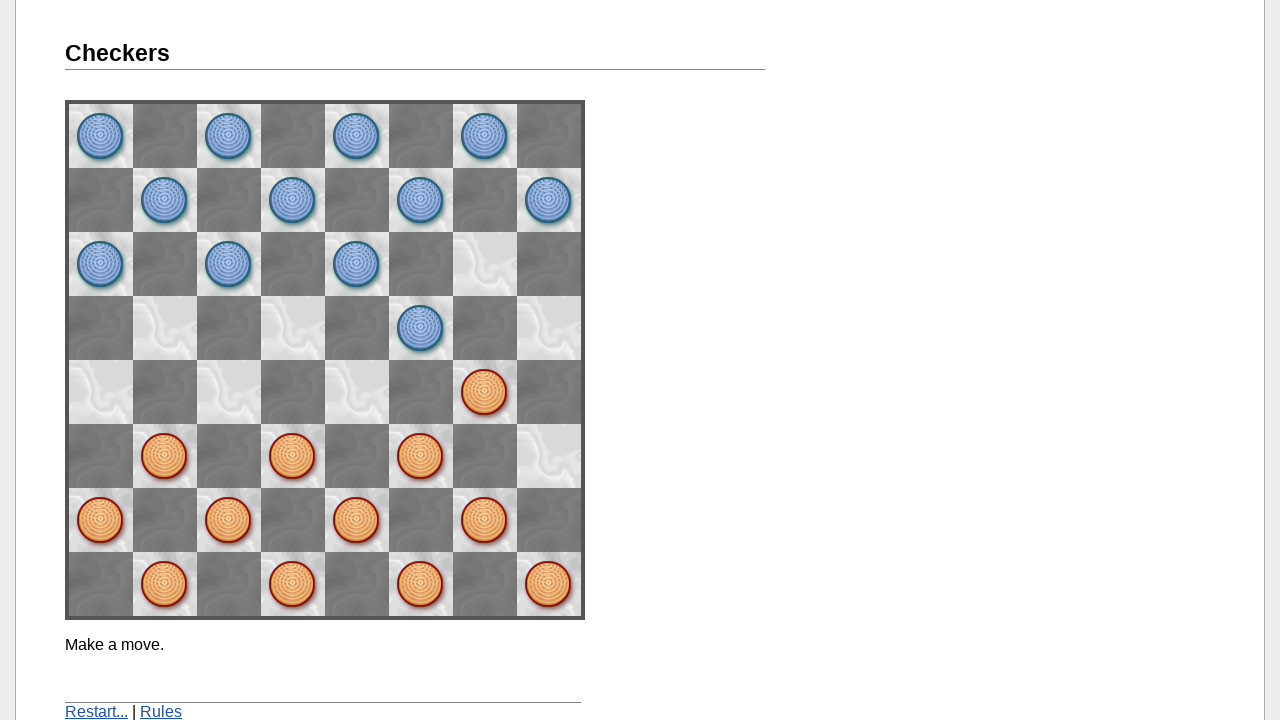

Move 2: Selected orange piece at space11 at (485, 520) on [name='space11']
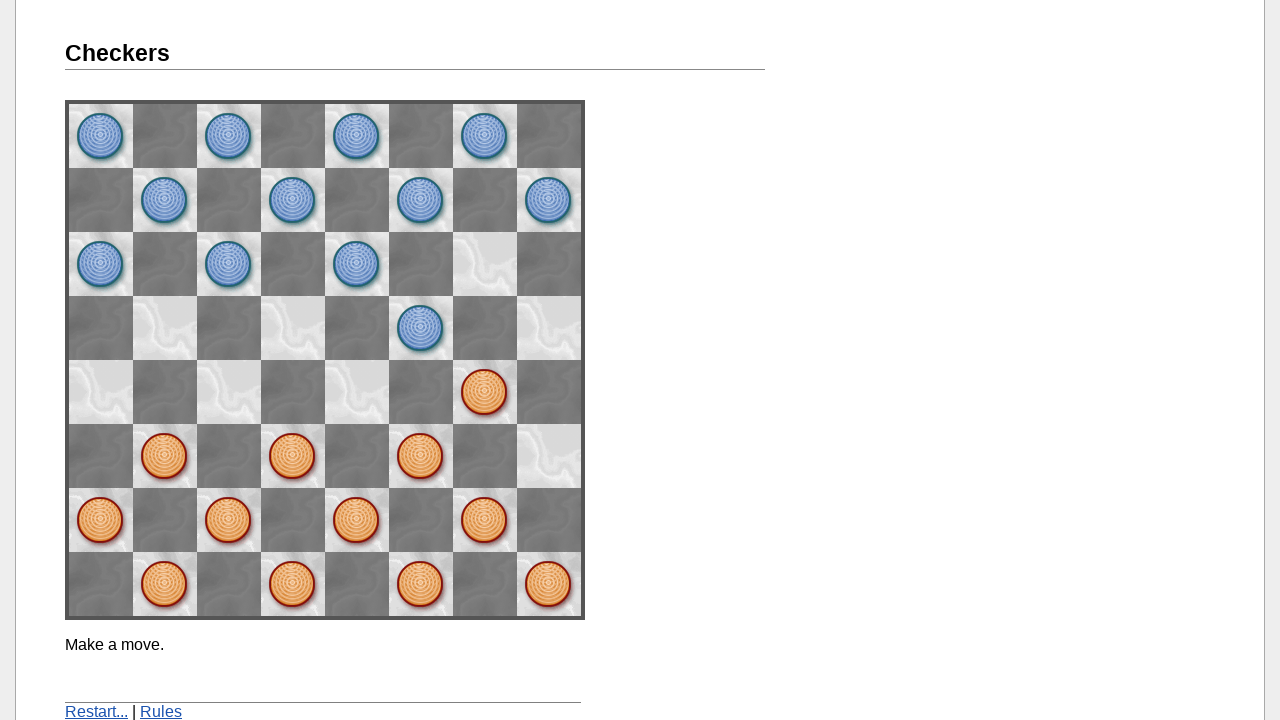

Move 2: Moved piece to destination space space02 at (549, 456) on [name='space02']
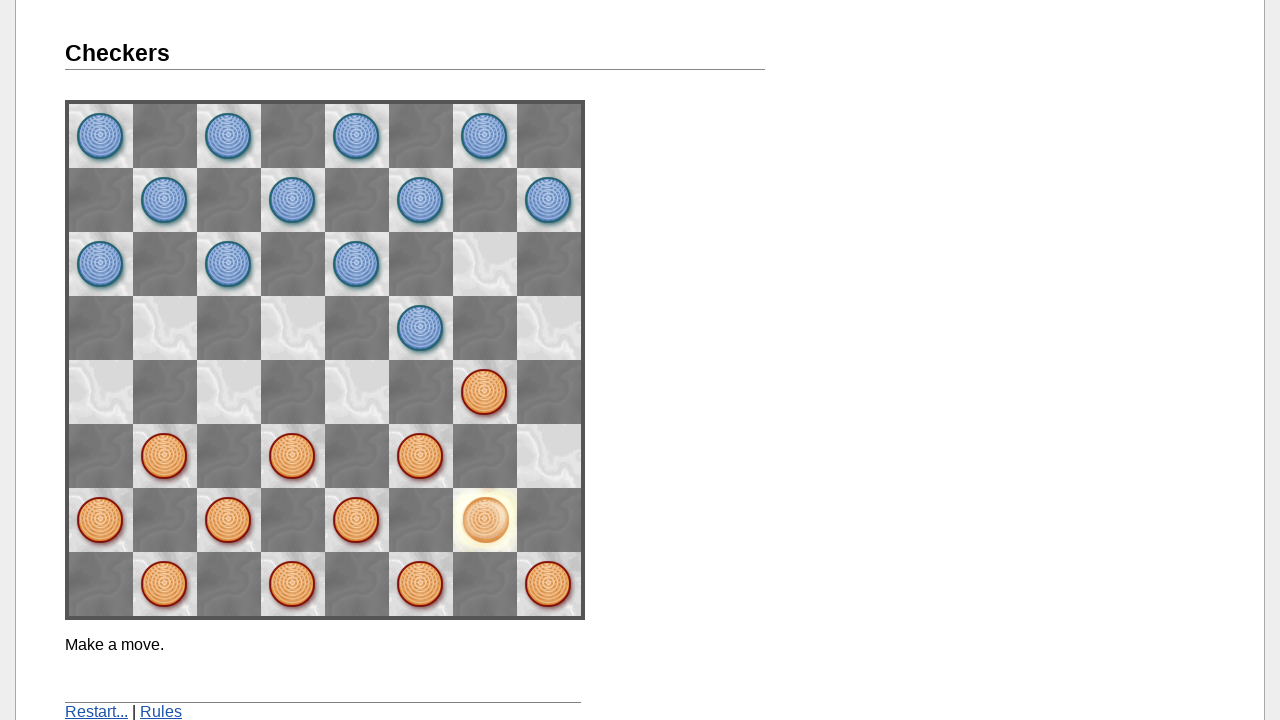

Move 2: Waited for computer to respond
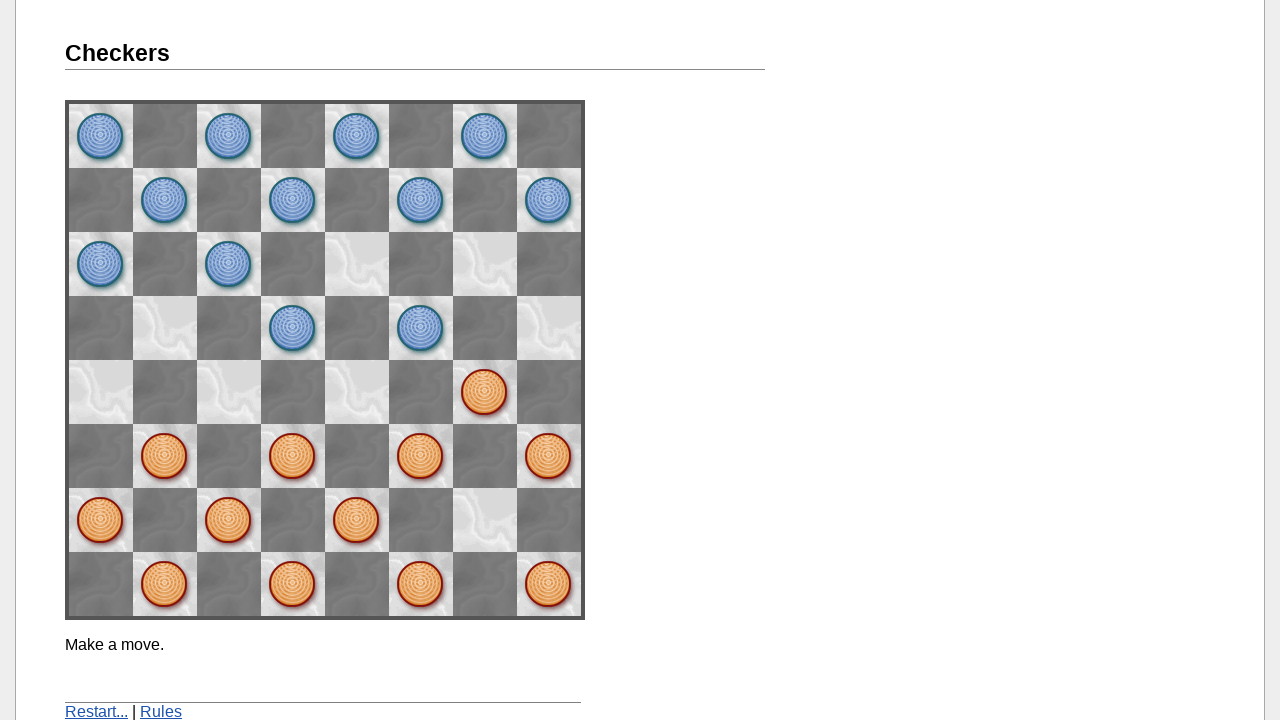

Move 3: Waited for message element before making move
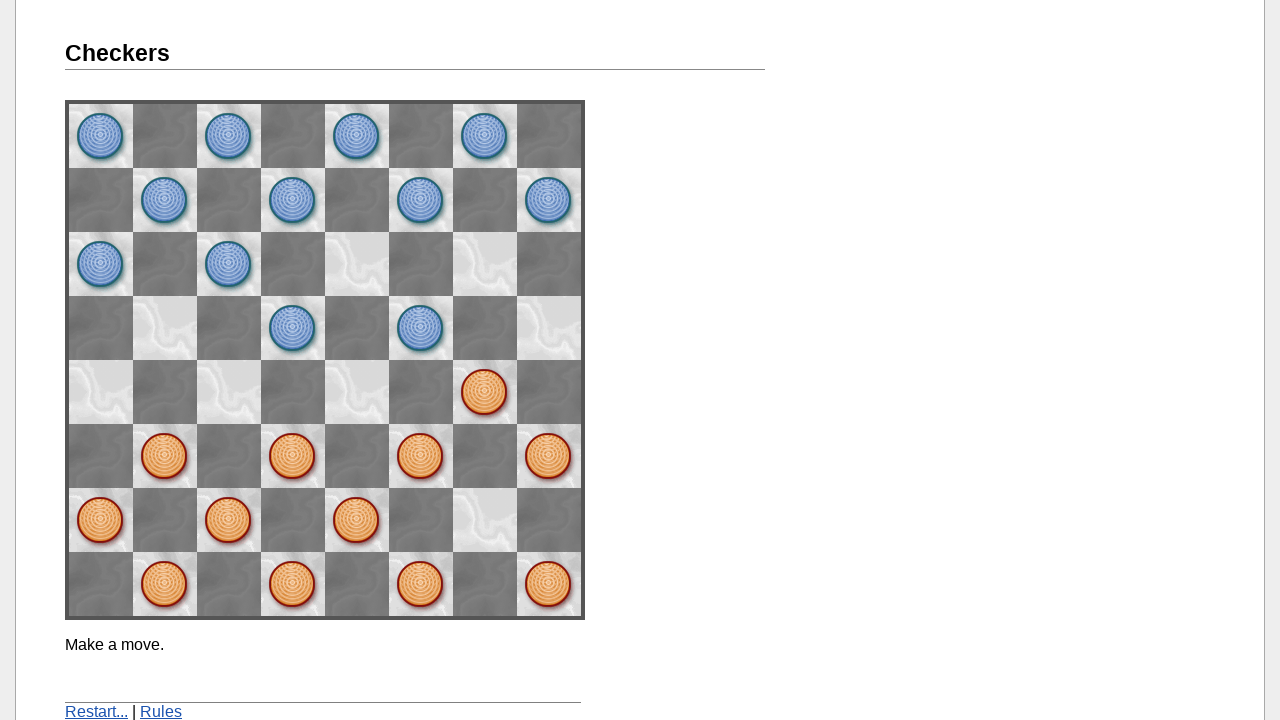

Move 3: Selected orange piece at space00 at (549, 584) on [name='space00']
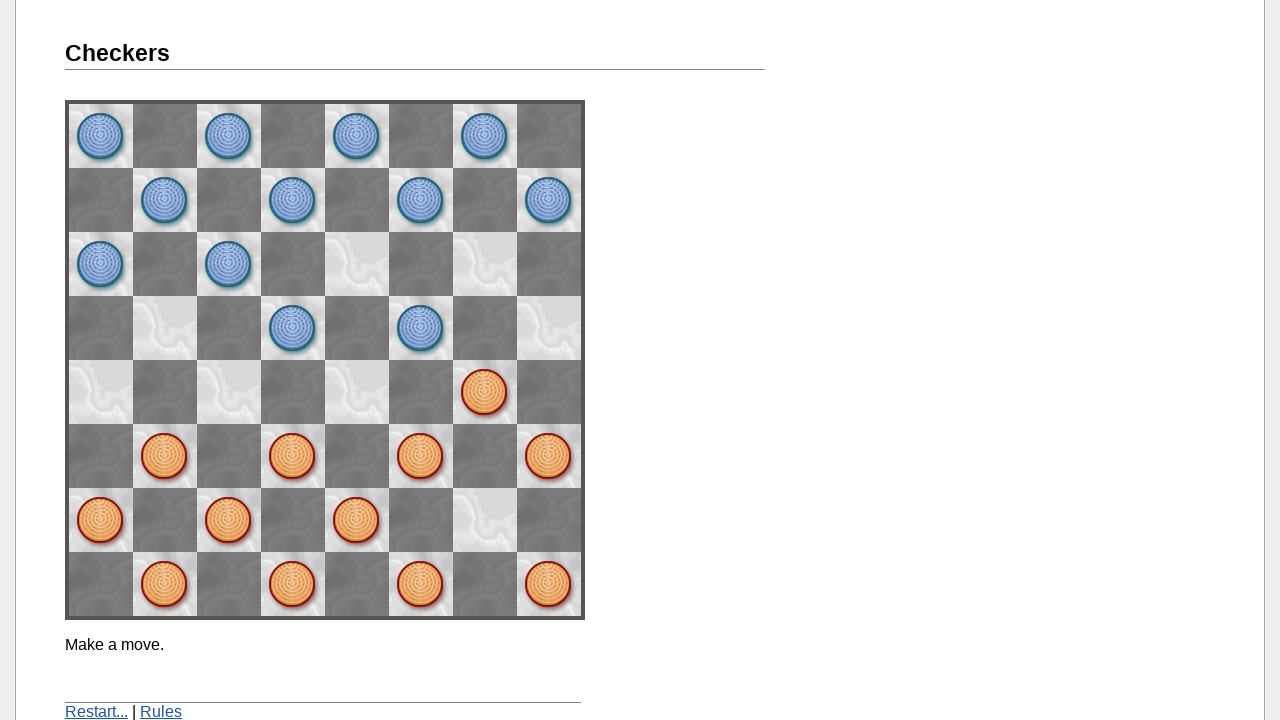

Move 3: Moved piece to destination space space11 at (485, 520) on [name='space11']
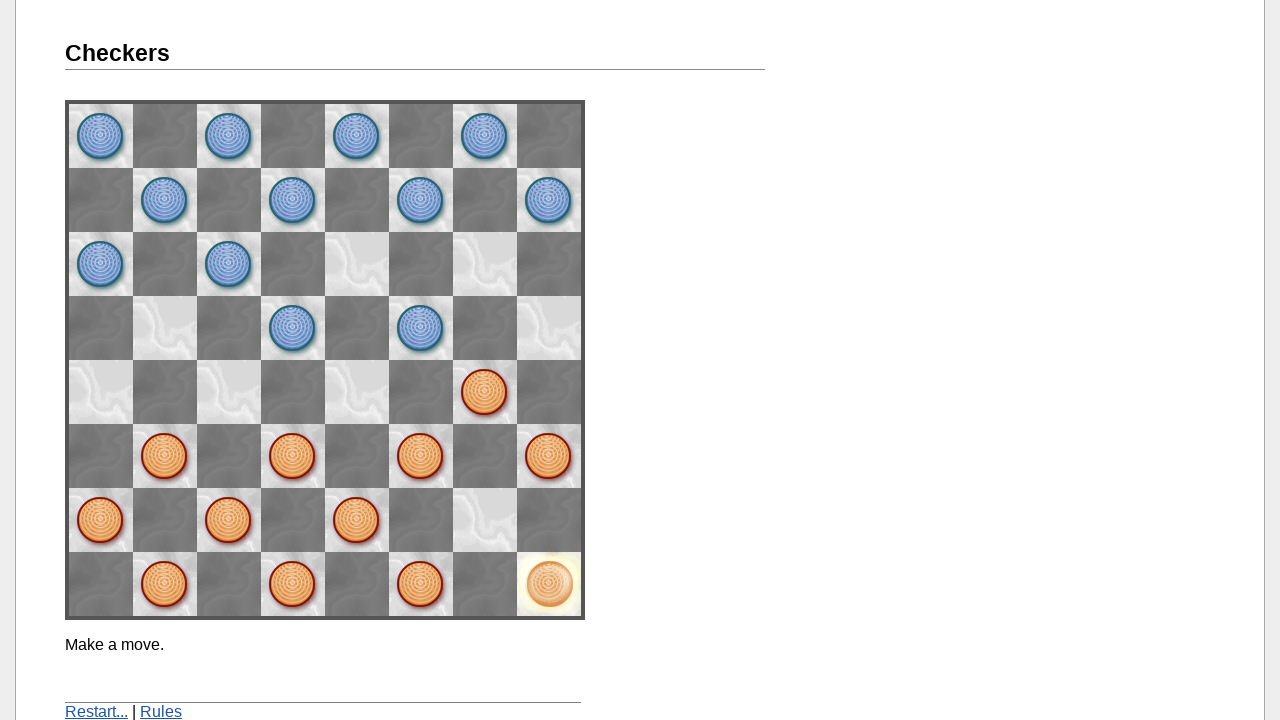

Move 3: Waited for computer to respond
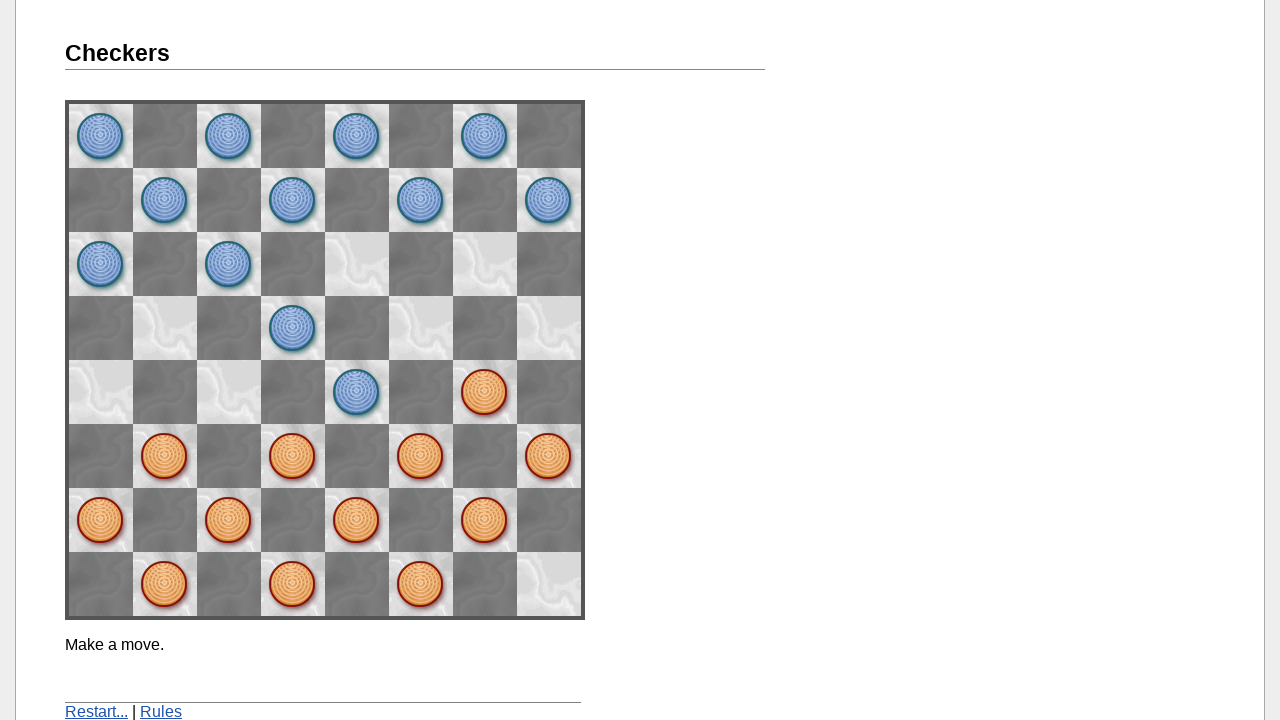

Move 4: Waited for message element before making move
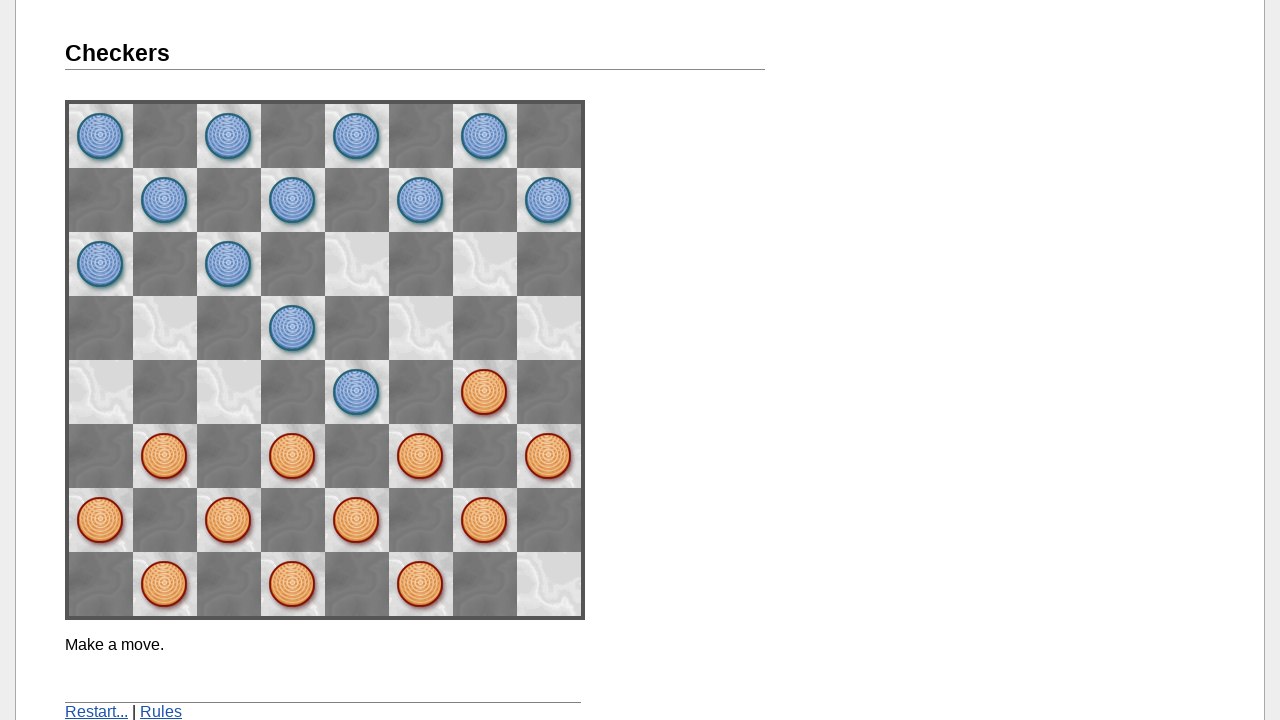

Move 4: Selected orange piece at space62 at (165, 456) on [name='space62']
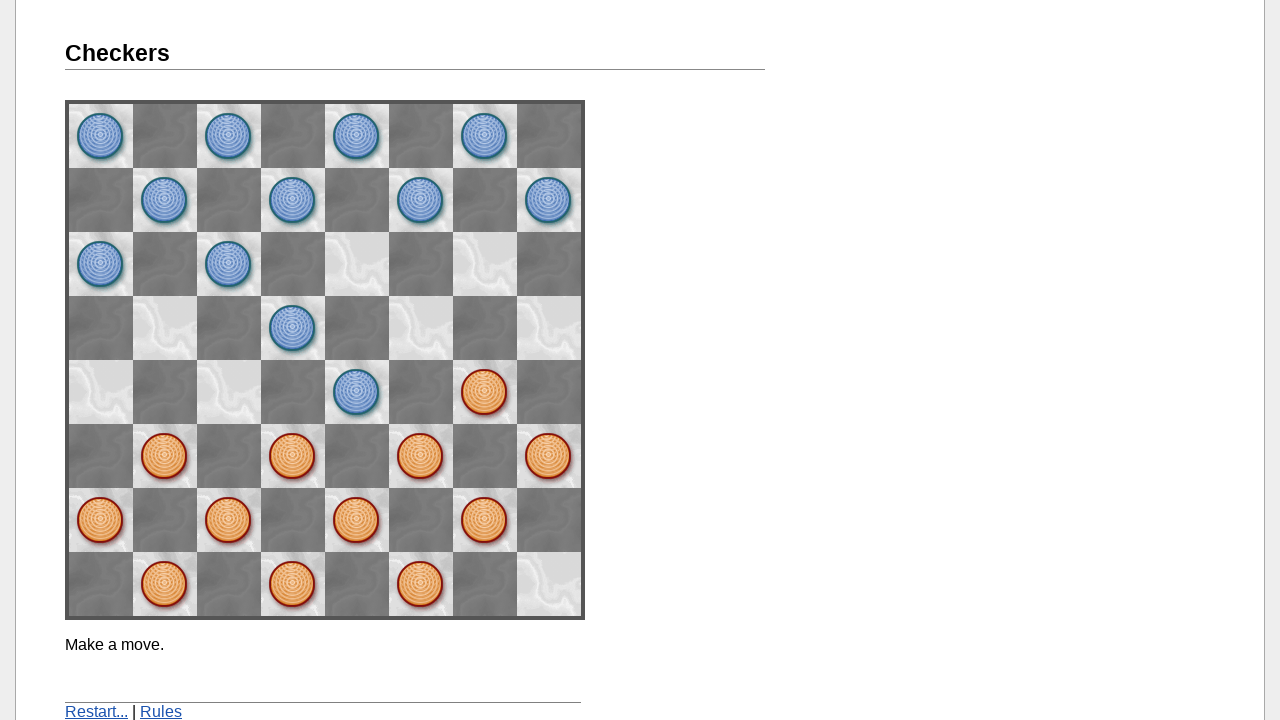

Move 4: Moved piece to destination space space53 at (229, 392) on [name='space53']
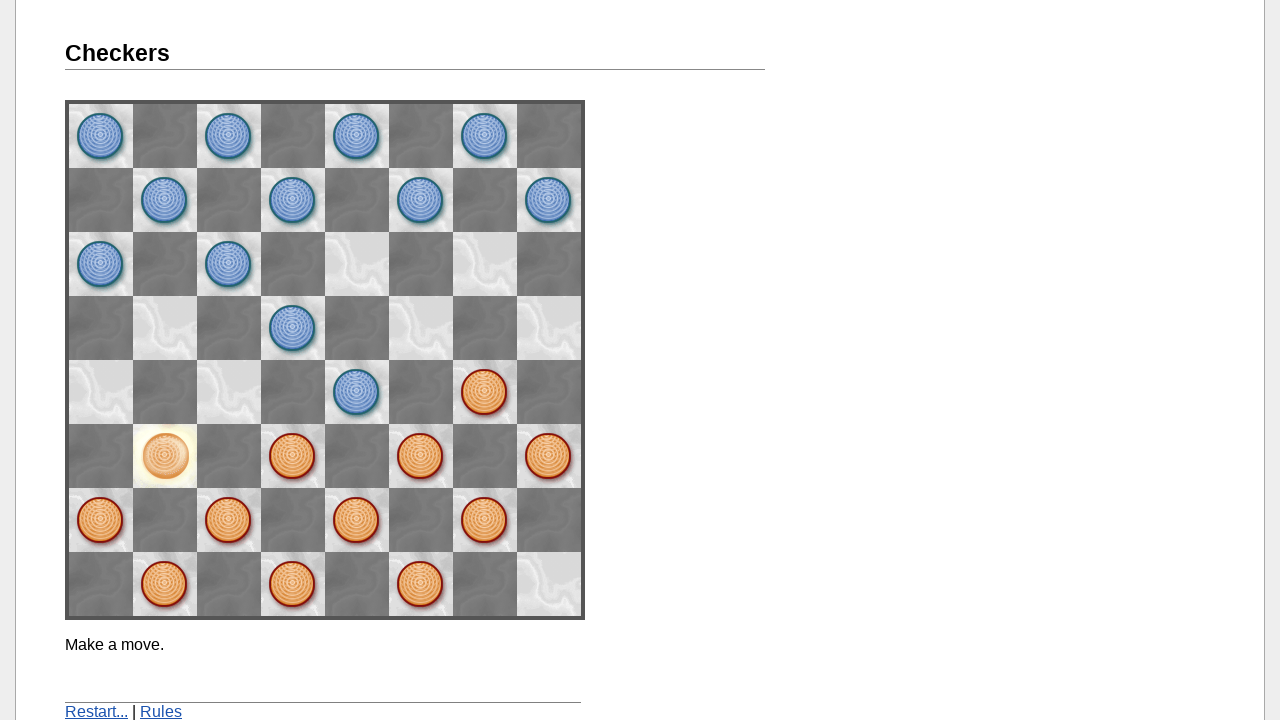

Move 4: Waited for computer to respond
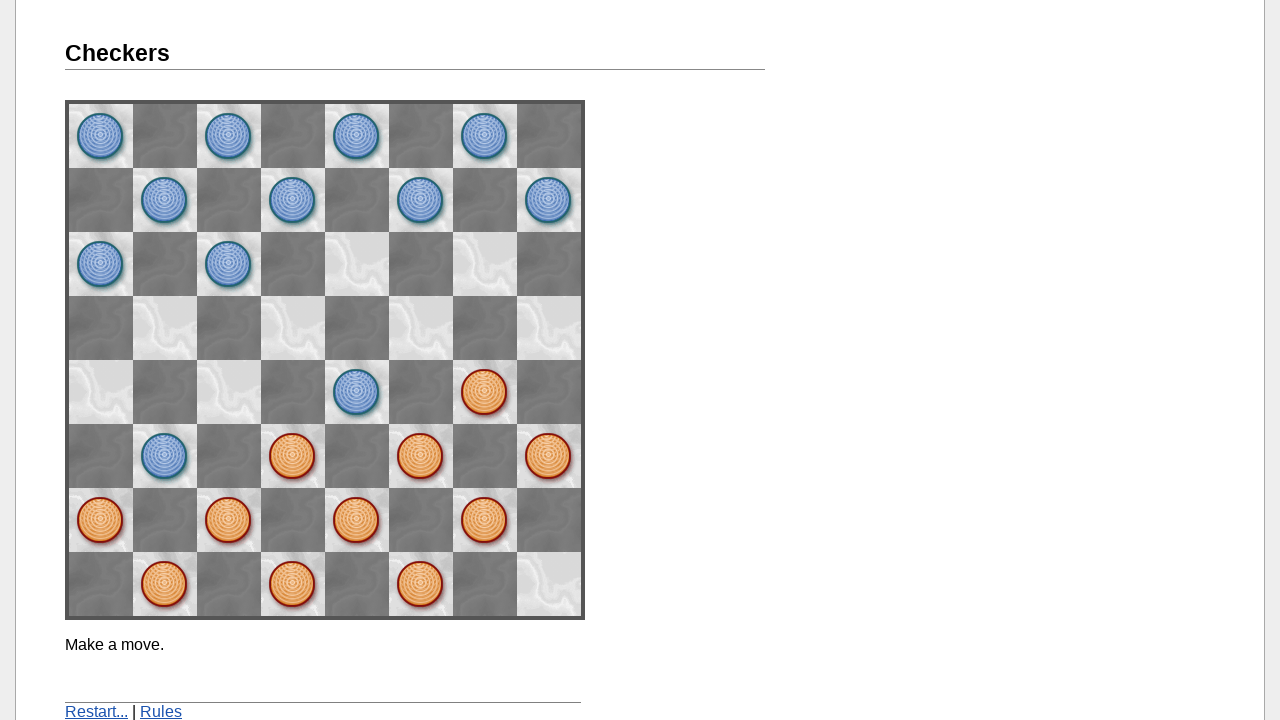

Move 5: Waited for message element before making move
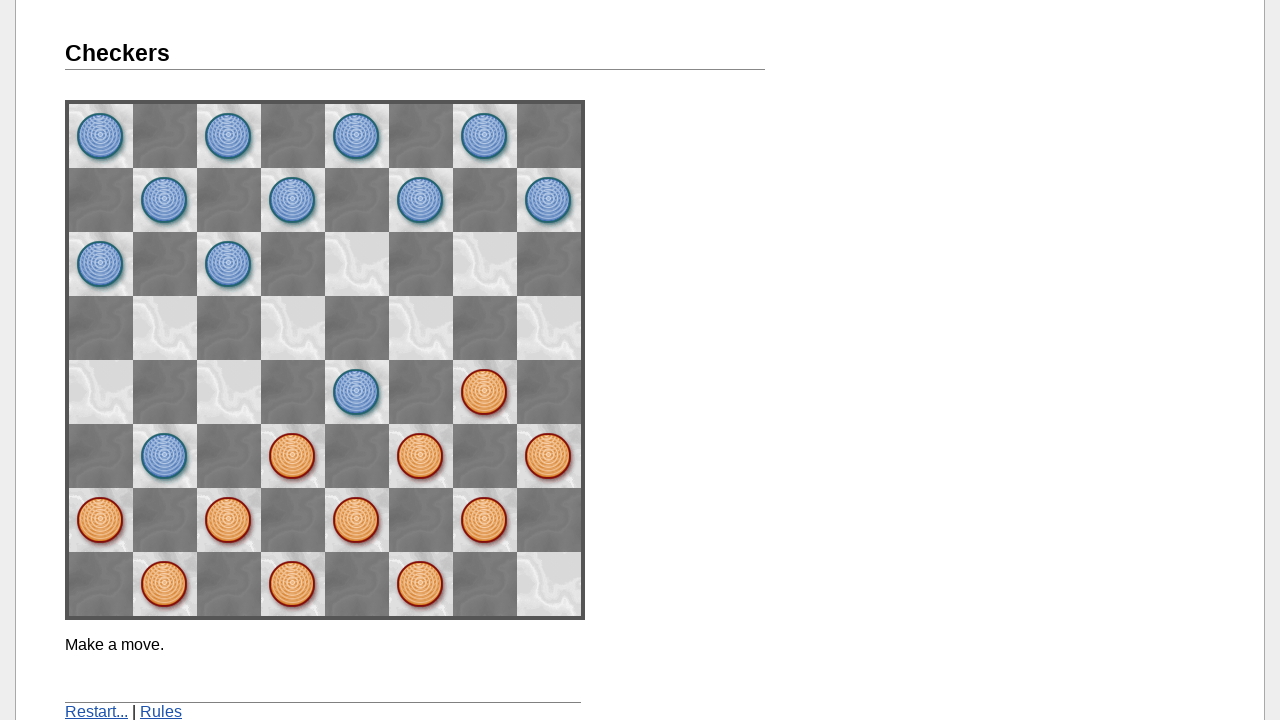

Move 5: Selected orange piece at space42 at (293, 456) on [name='space42']
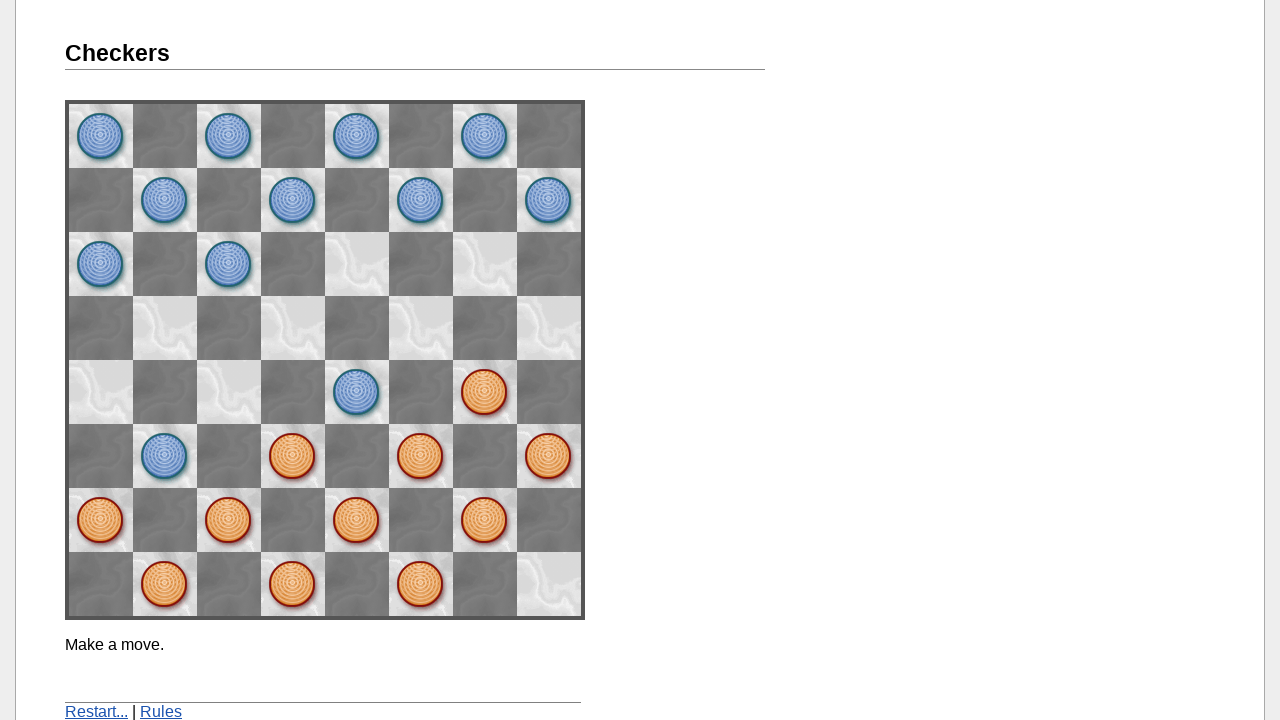

Move 5: Moved piece to destination space space53 at (229, 392) on [name='space53']
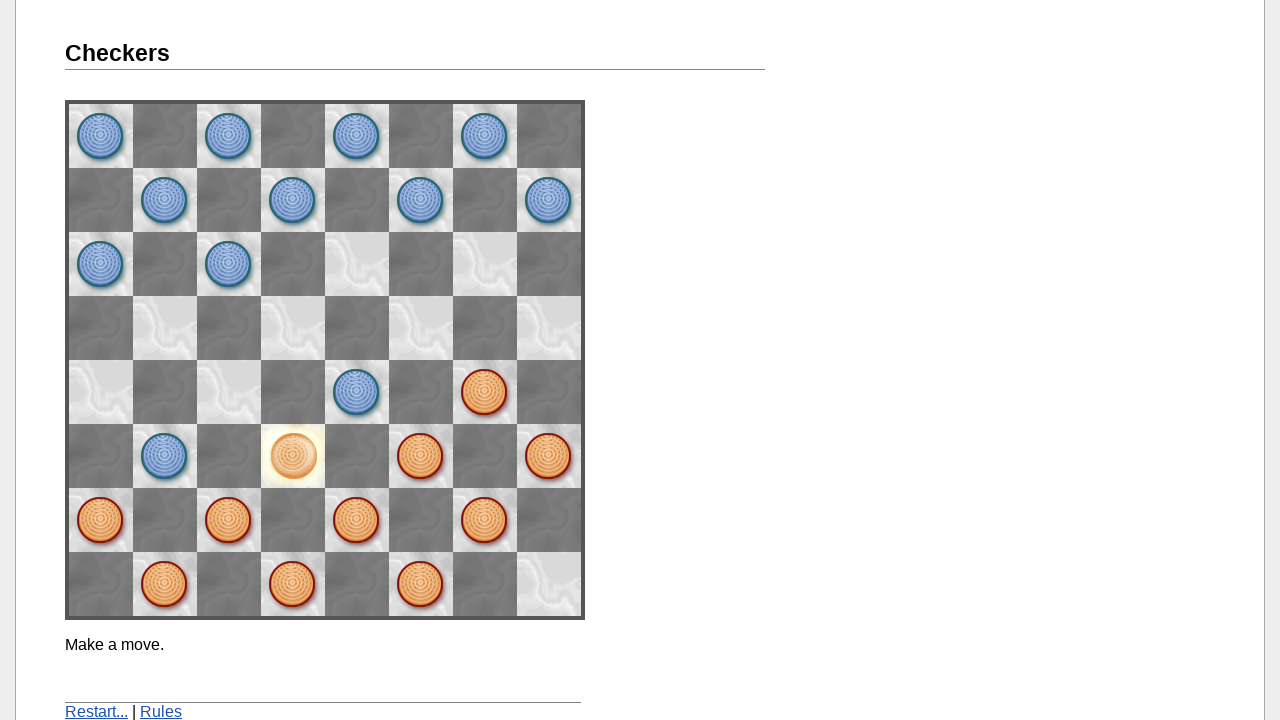

Move 5: Waited for computer to respond
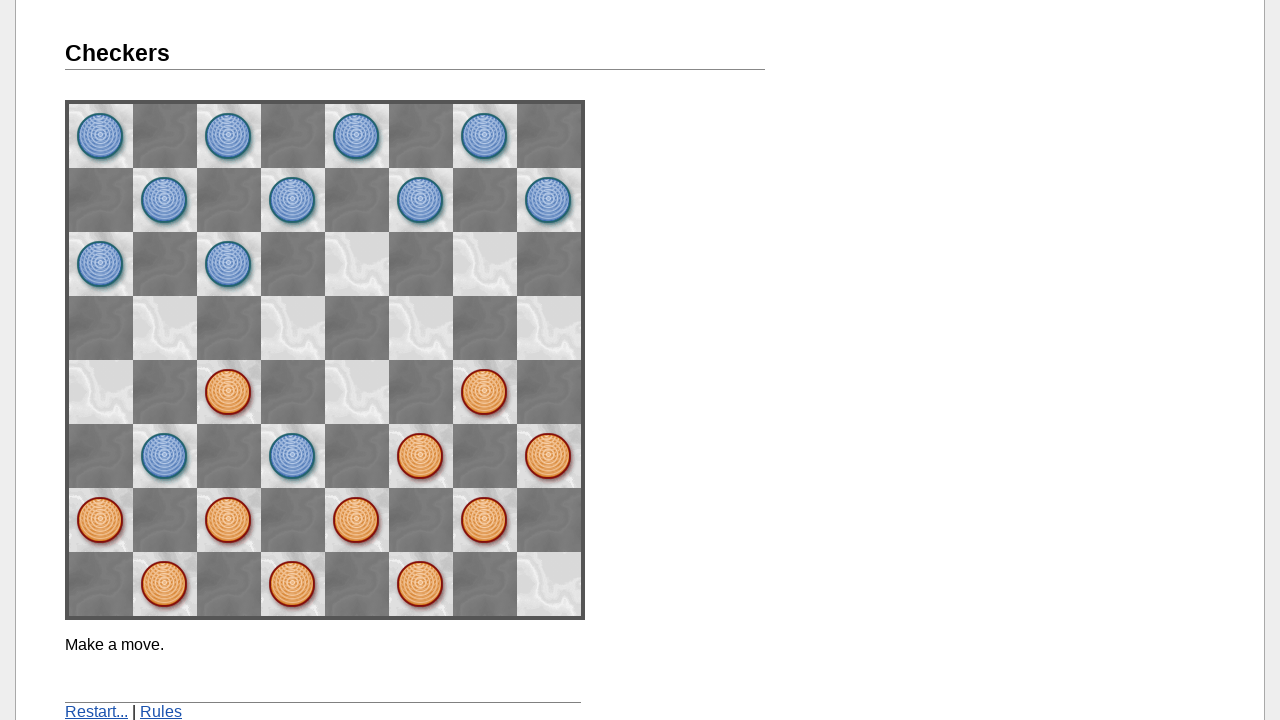

Clicked Restart button to restart the game at (96, 712) on a:has-text('Restart')
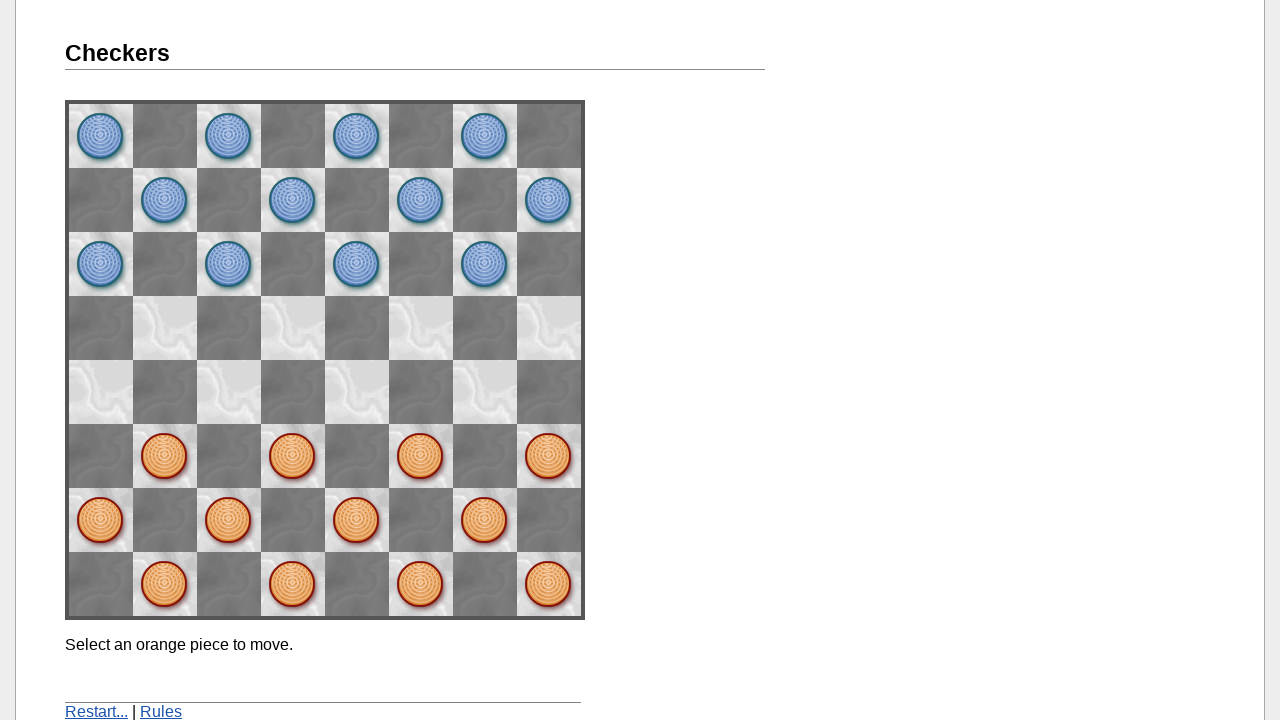

Waited for game to restart
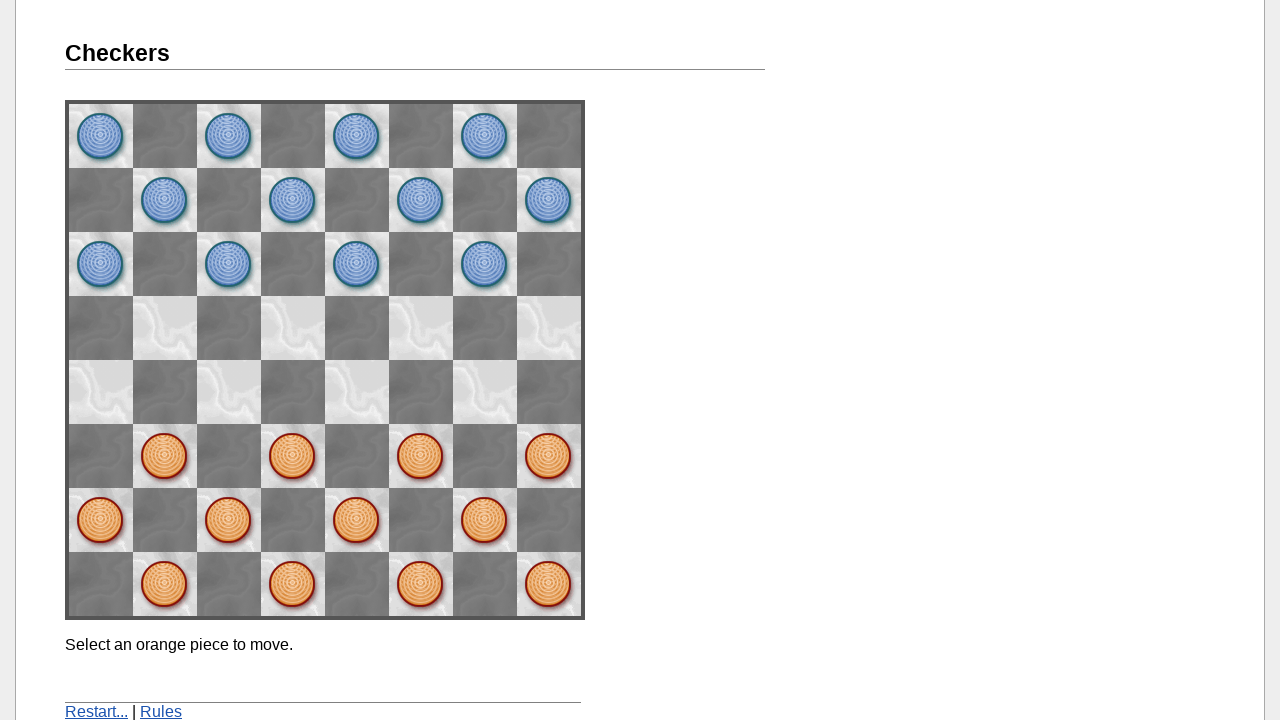

Verified game restart was successful - message element appeared
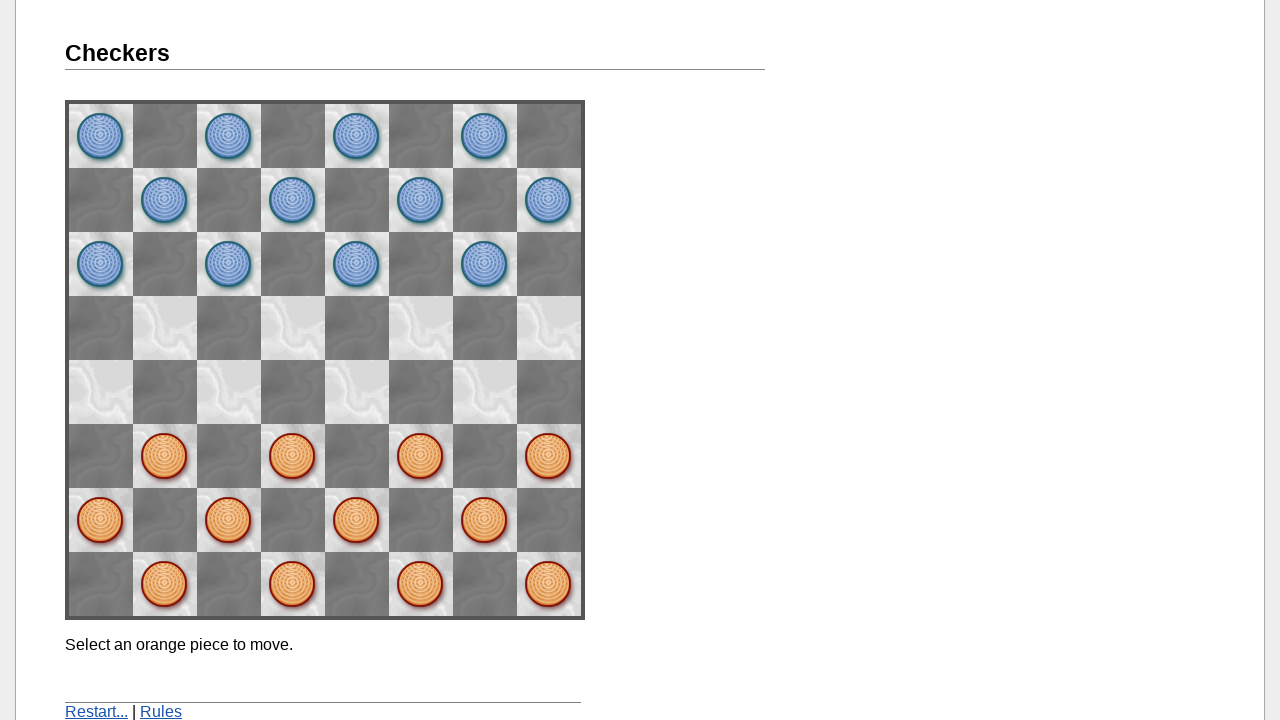

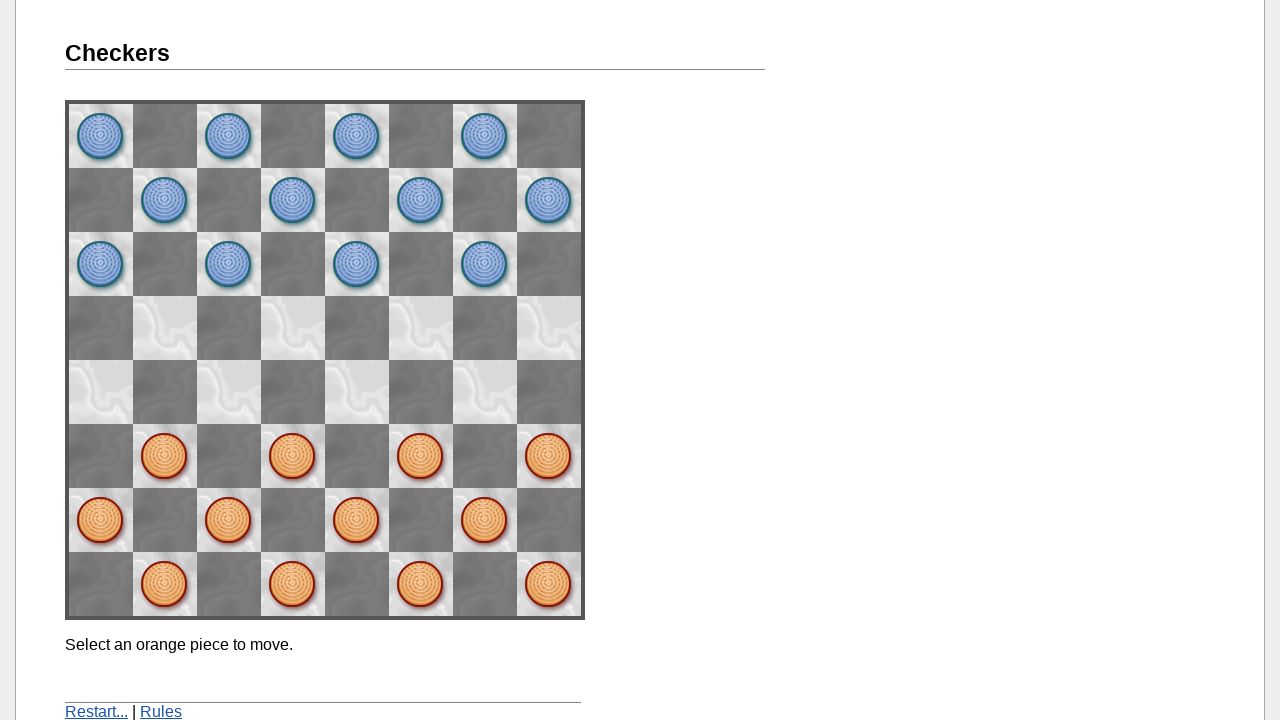